Tests hover functionality by hovering over an avatar element and verifying that the caption/additional information becomes visible.

Starting URL: http://the-internet.herokuapp.com/hovers

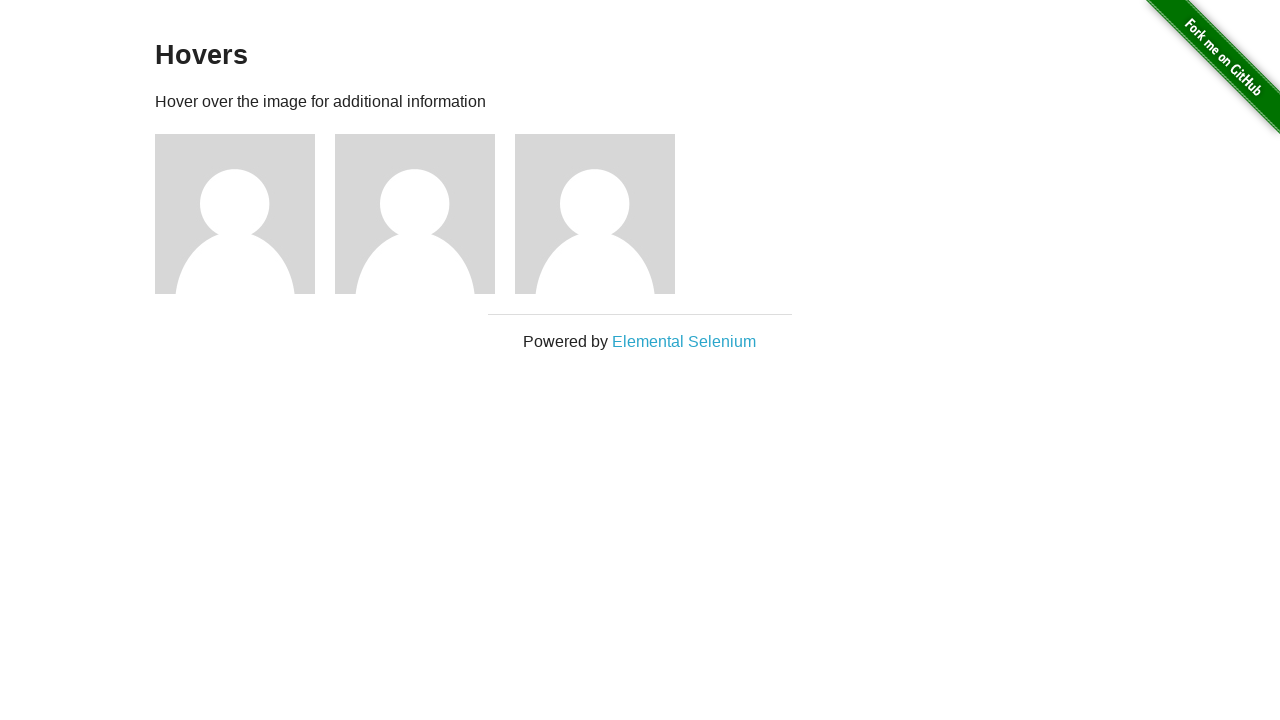

Located the first avatar element
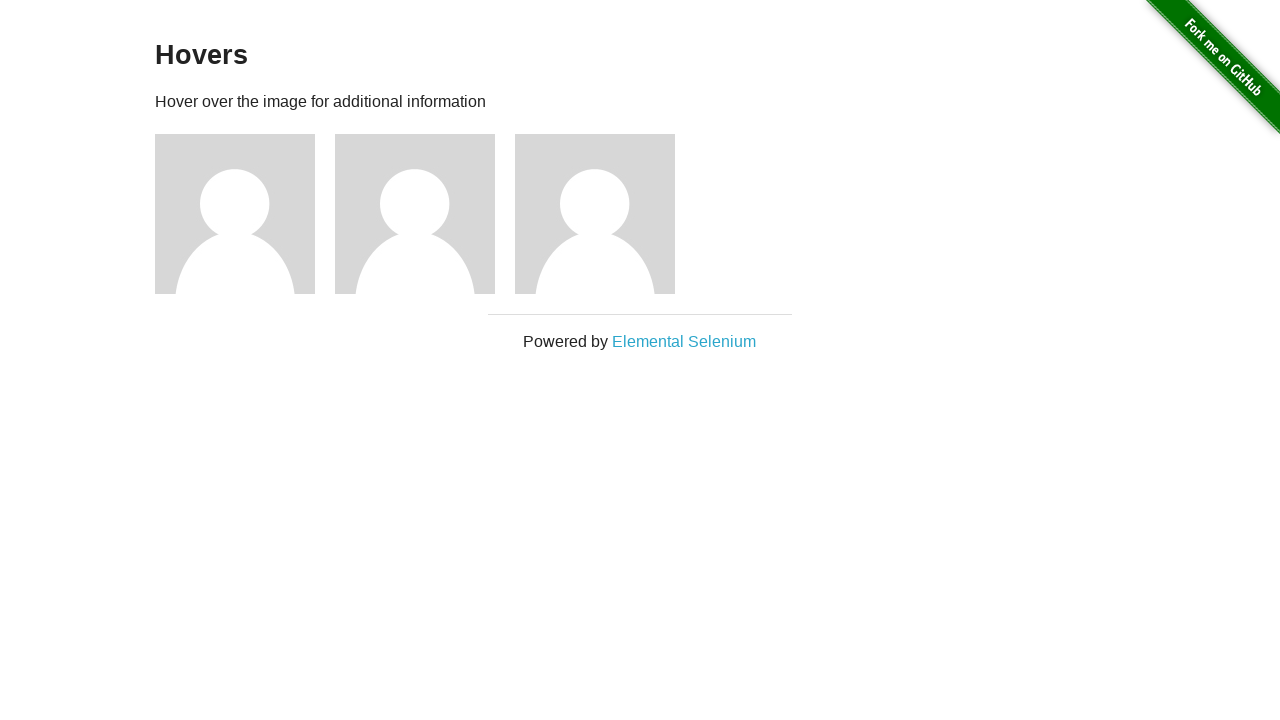

Hovered over the avatar element to trigger hover effect at (245, 214) on .figure >> nth=0
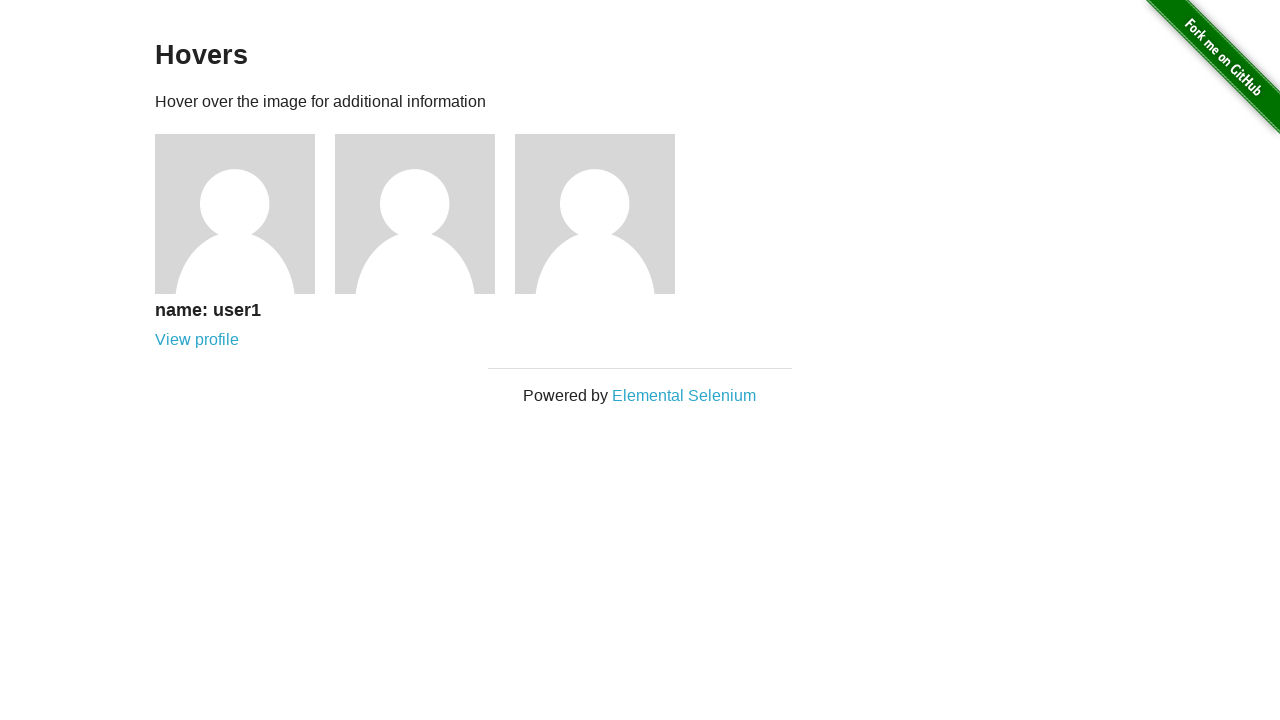

Located the avatar caption element
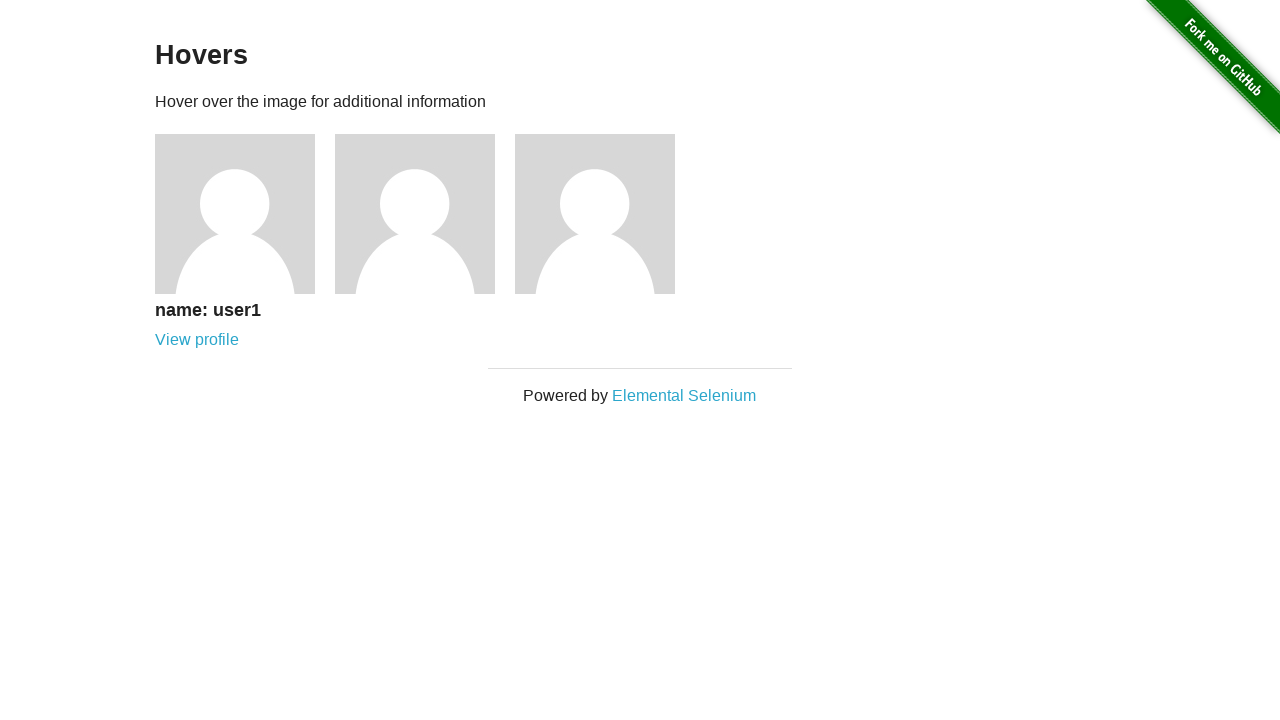

Verified that the caption is now visible after hover
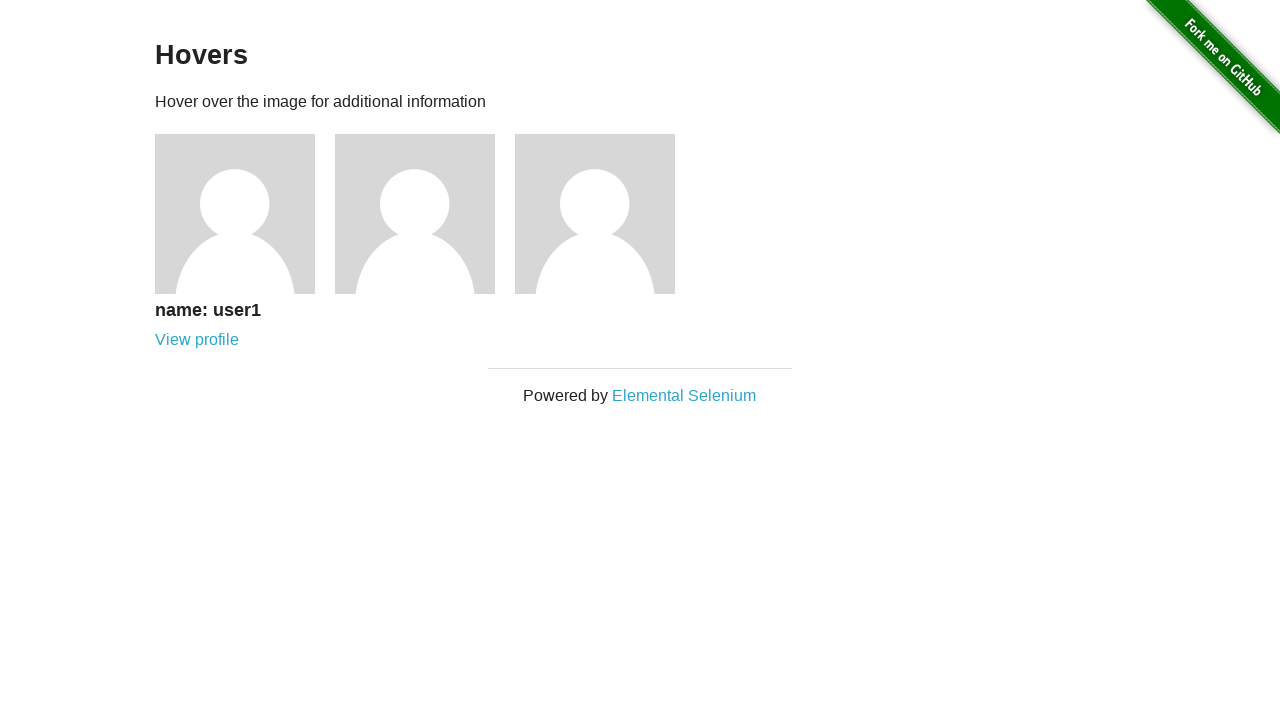

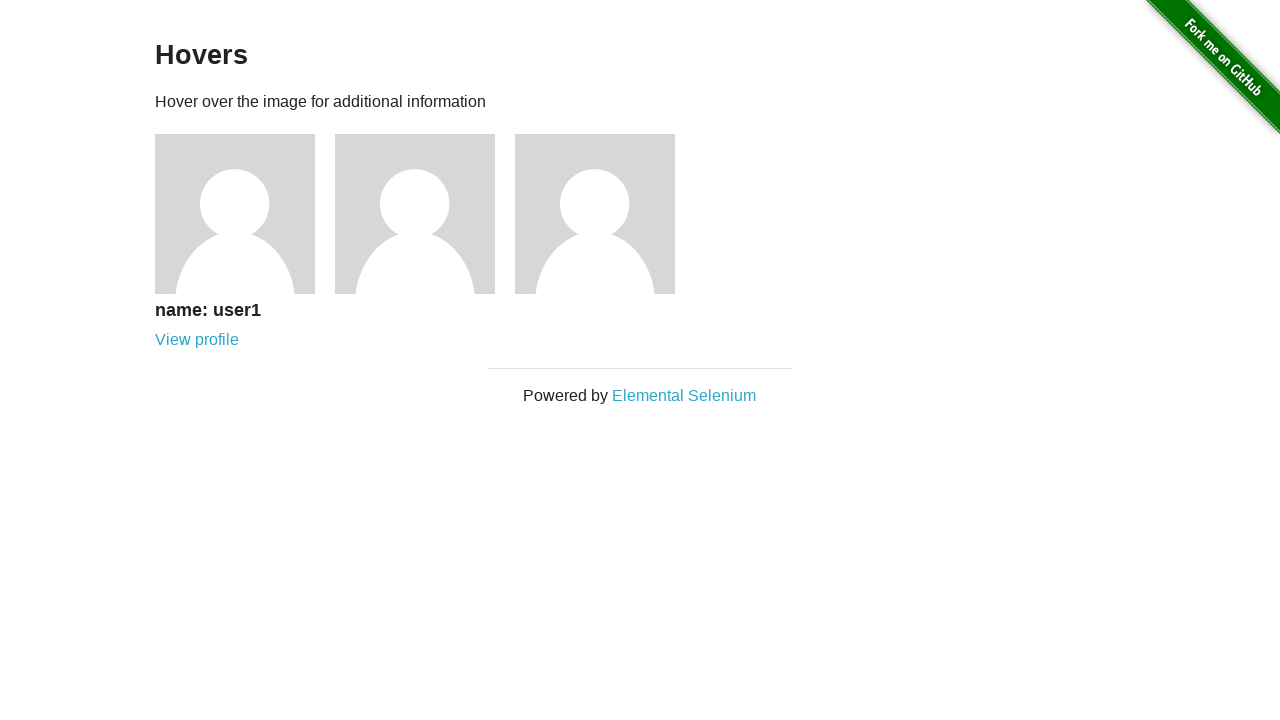